Tests interaction with Shadow DOM elements by navigating through nested shadow roots and filling a pizza input field

Starting URL: https://selectorshub.com/iframe-in-shadow-dom/

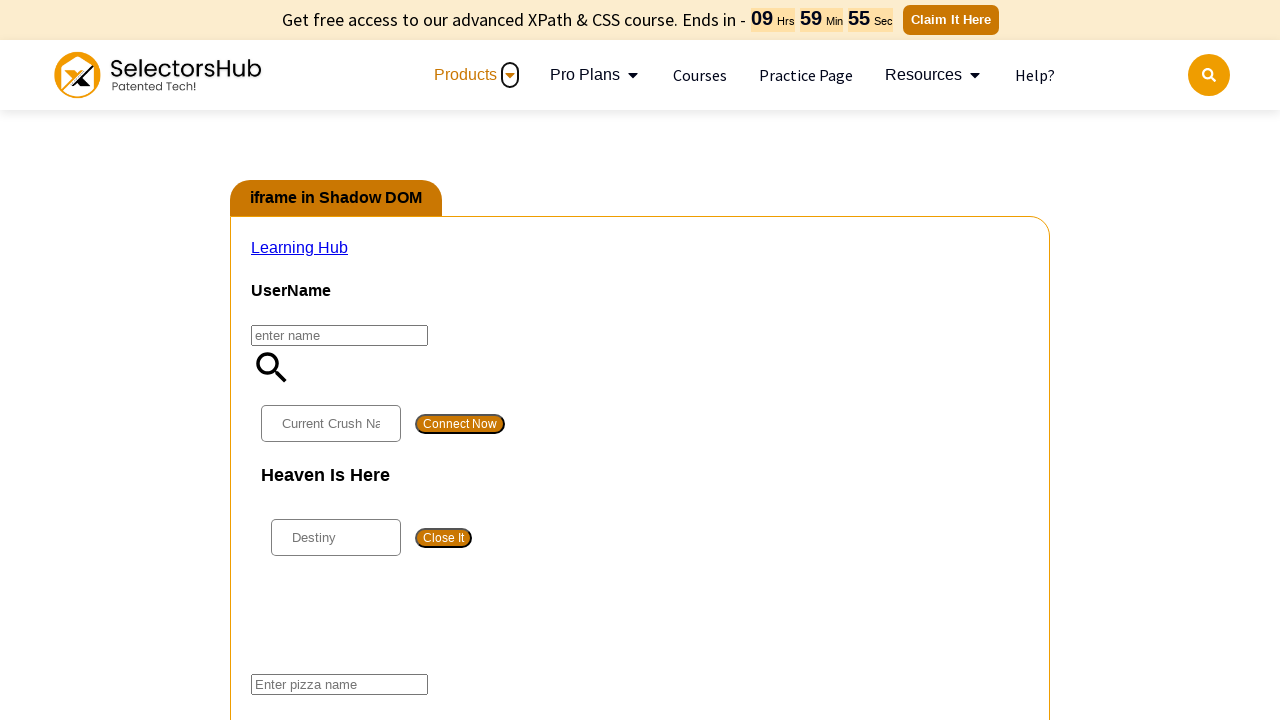

Waited 4000ms for page to load
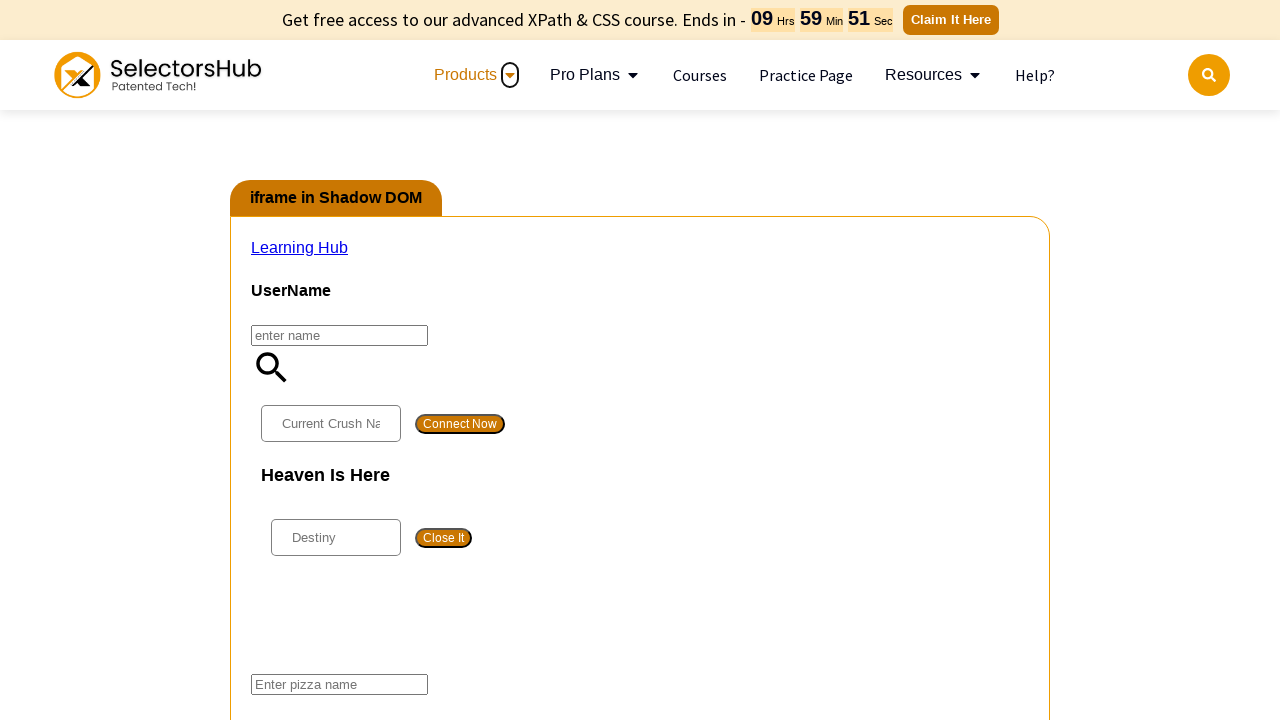

Retrieved pizza input element from nested shadow DOM
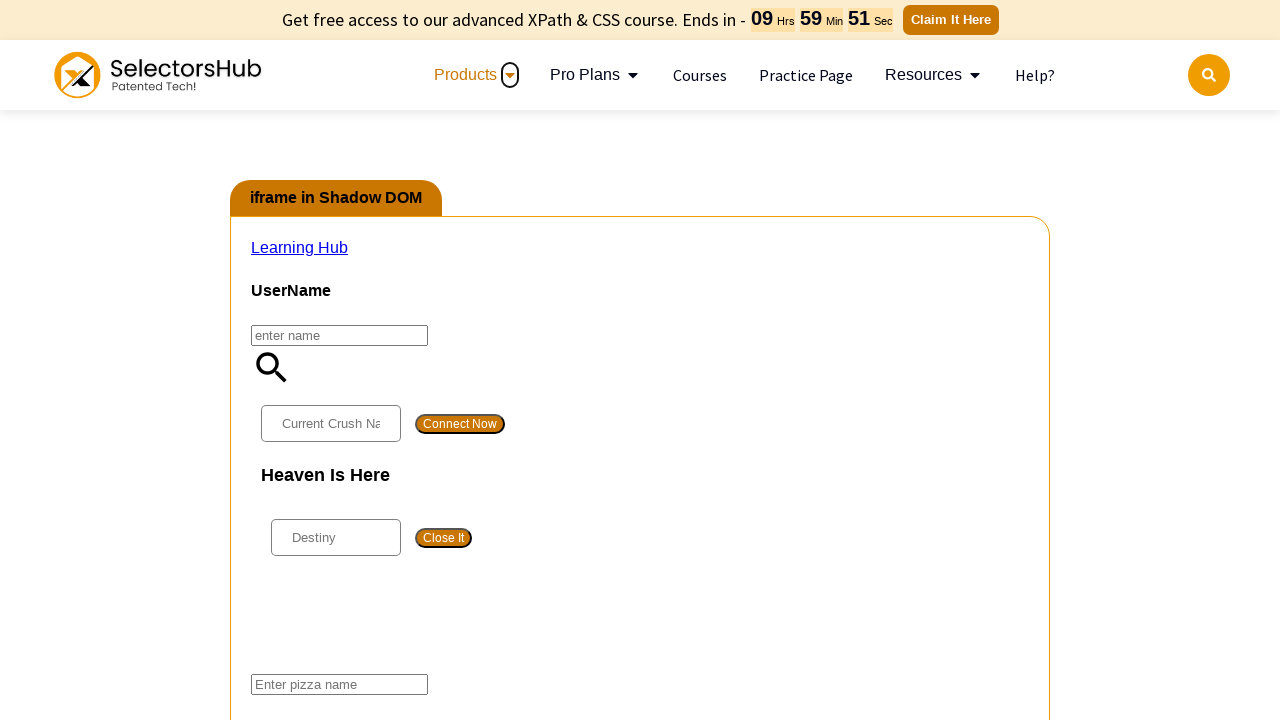

Filled pizza input field with 'Veg Pizza'
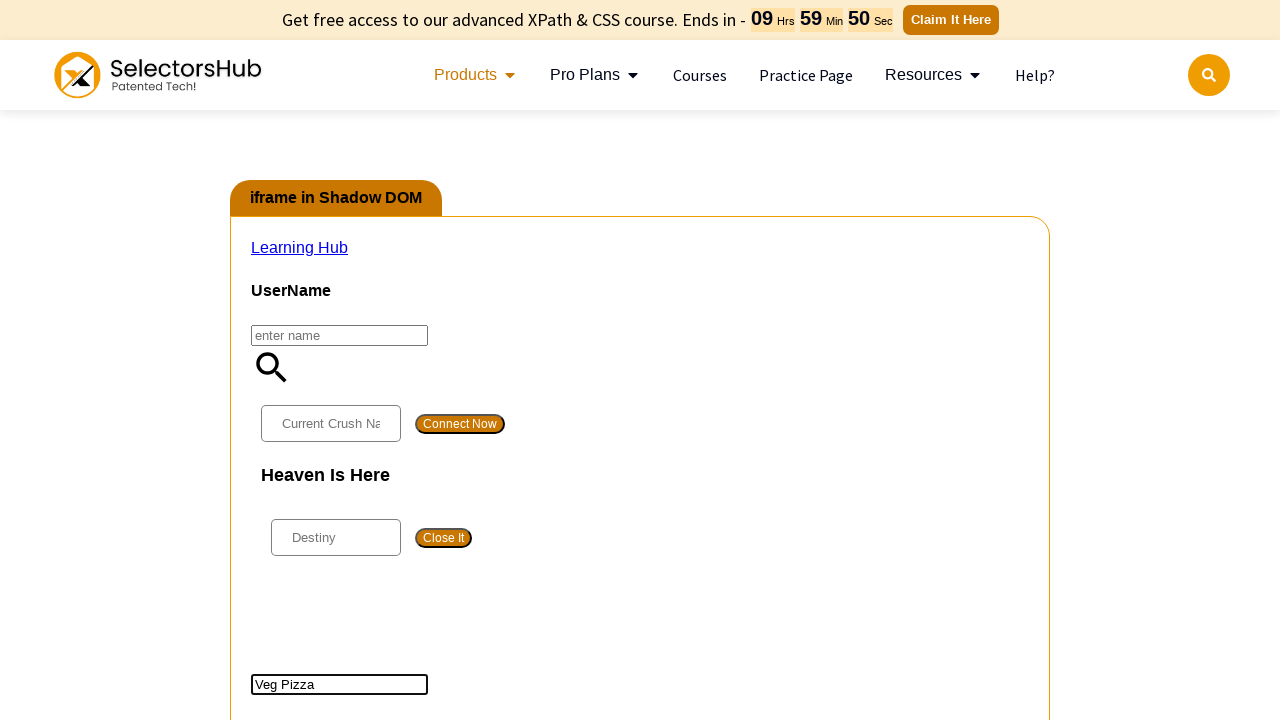

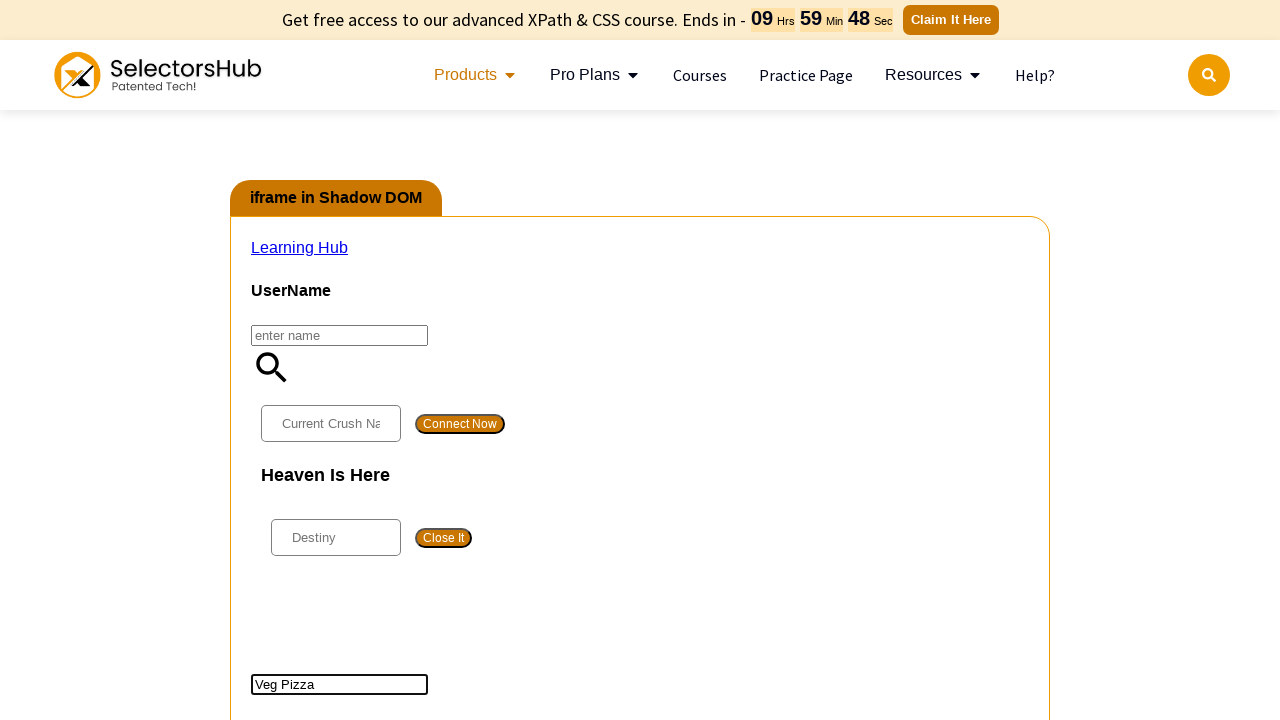